Tests filtering to display only completed items

Starting URL: https://demo.playwright.dev/todomvc

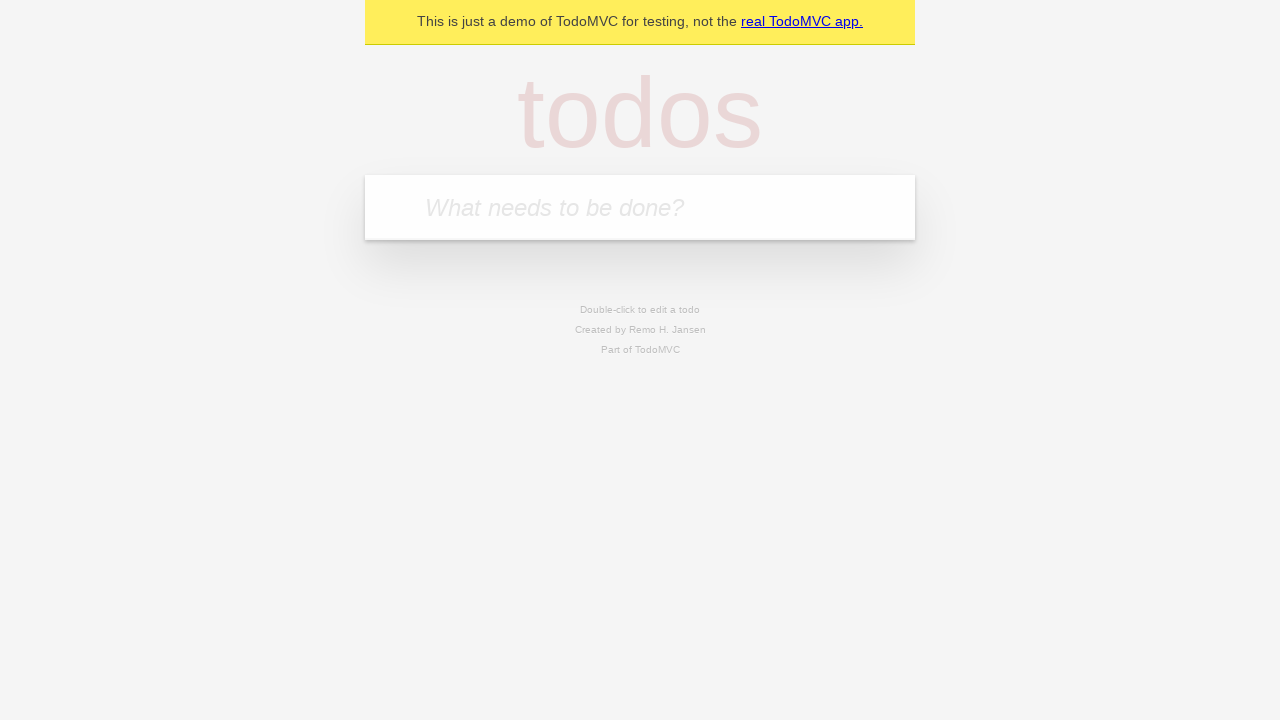

Filled new todo field with 'buy some cheese' on .new-todo
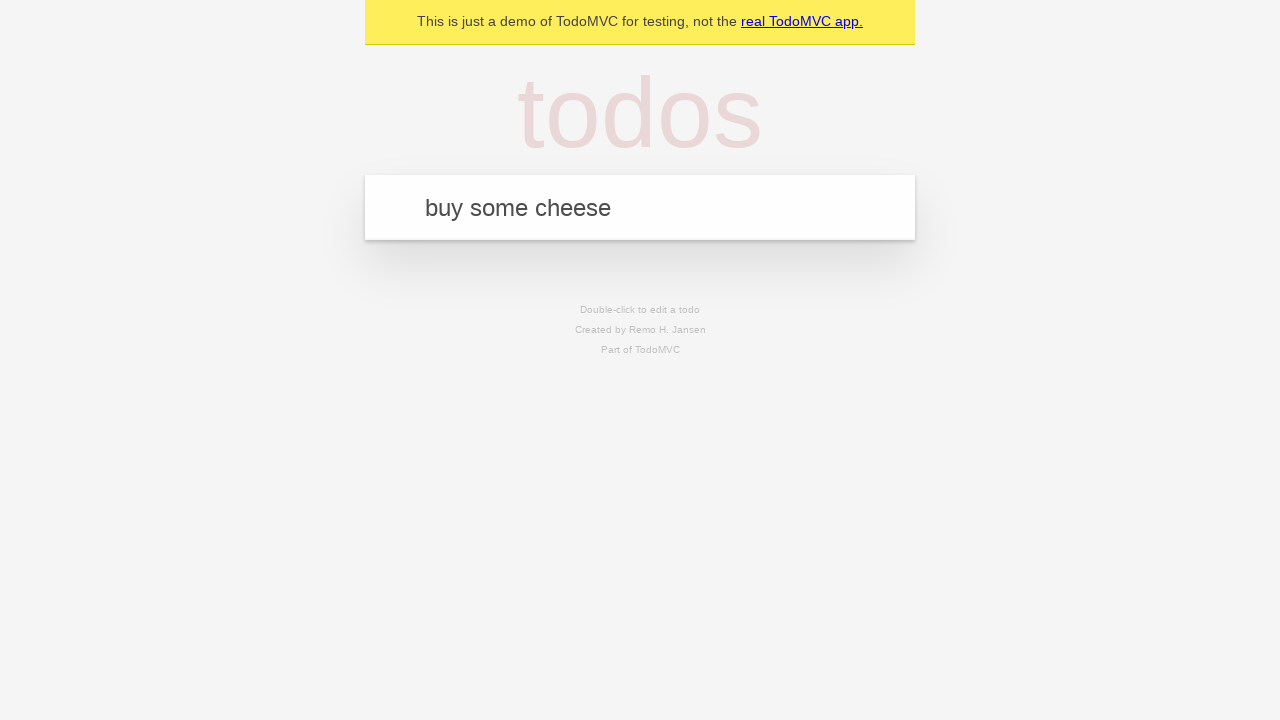

Pressed Enter to add first todo on .new-todo
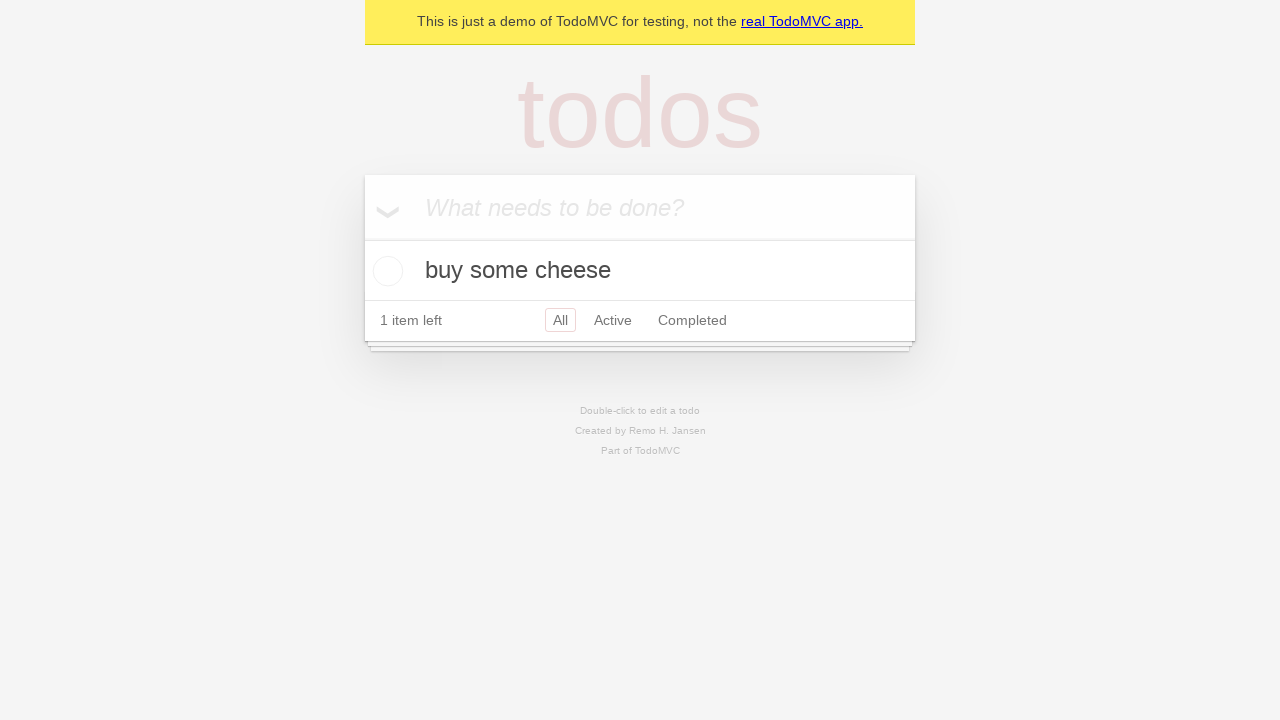

Filled new todo field with 'feed the cat' on .new-todo
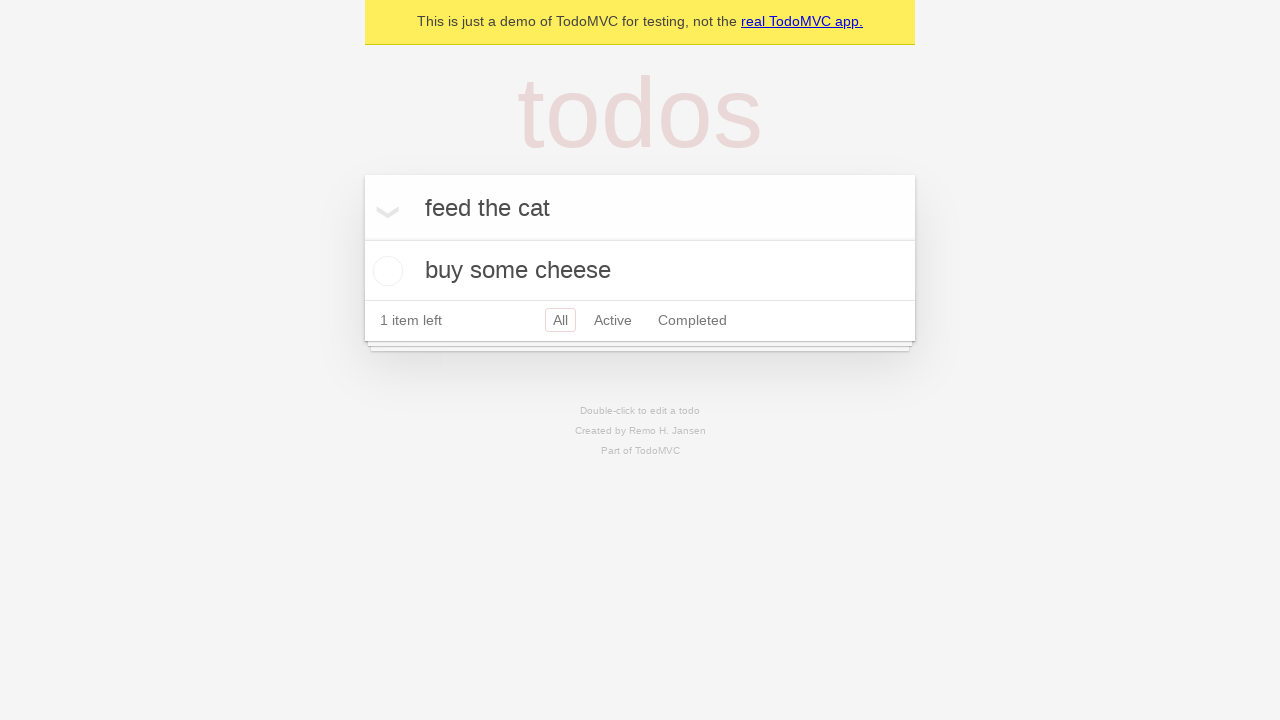

Pressed Enter to add second todo on .new-todo
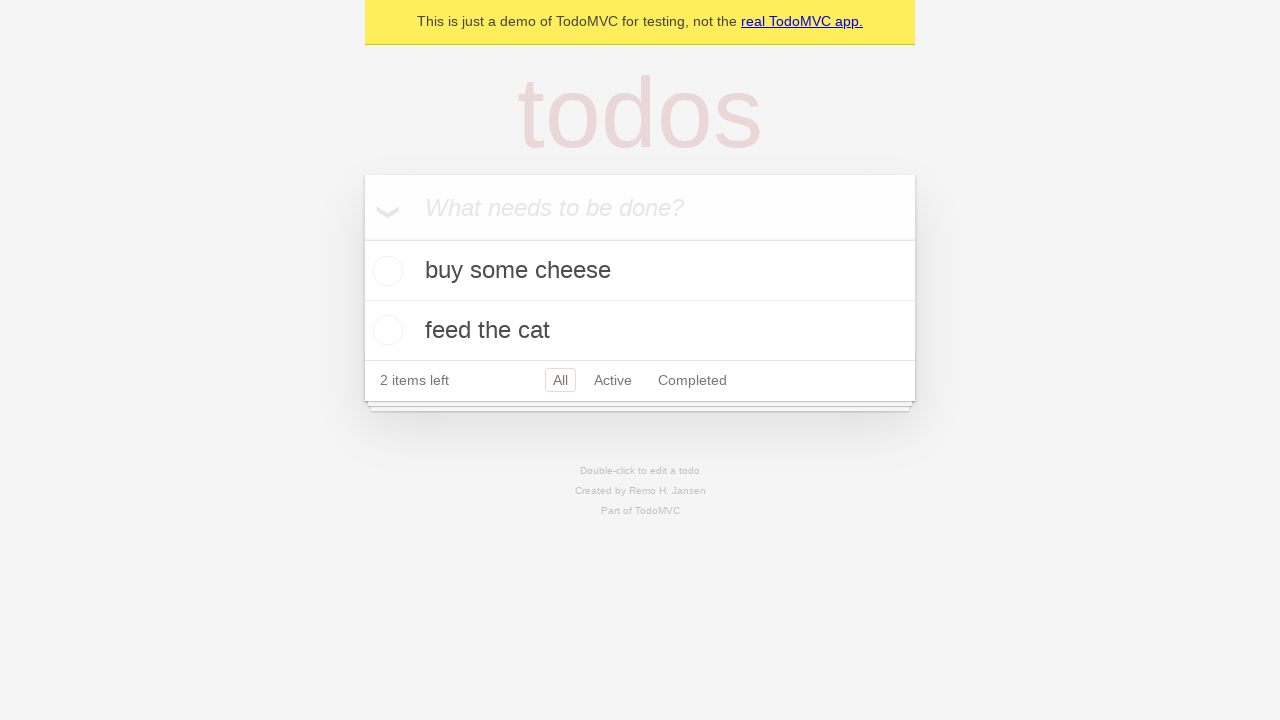

Filled new todo field with 'book a doctors appointment' on .new-todo
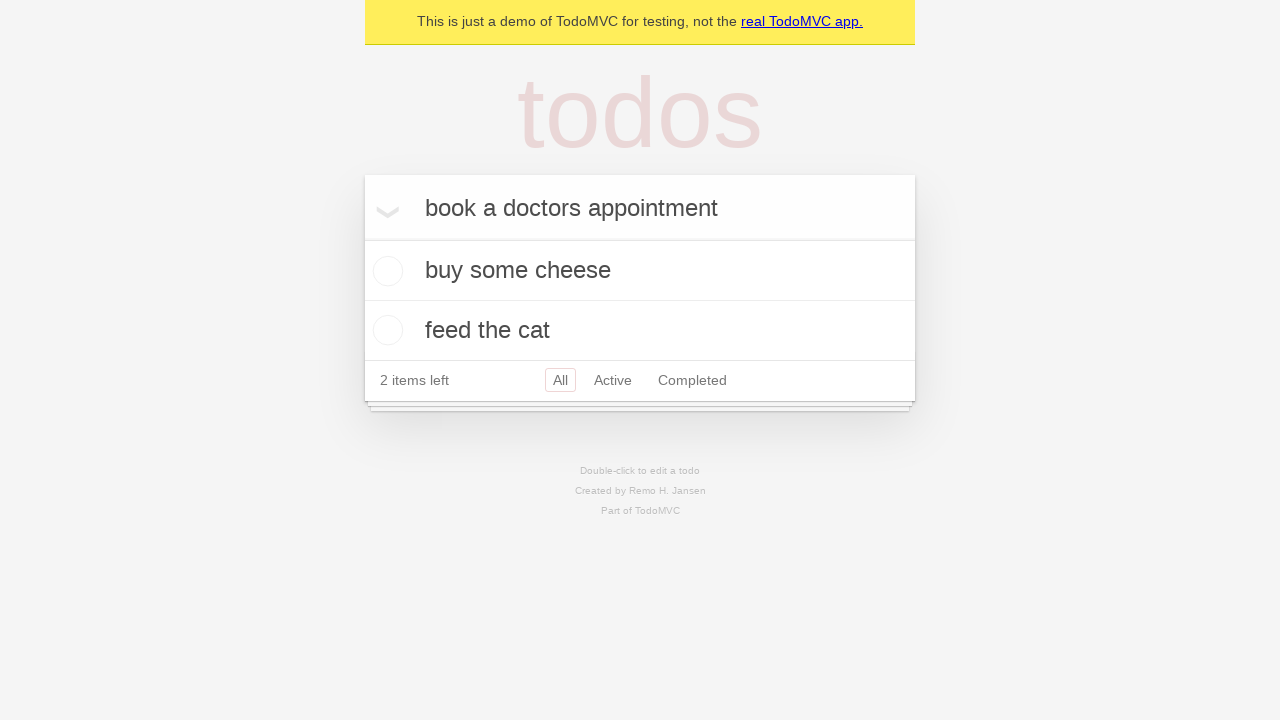

Pressed Enter to add third todo on .new-todo
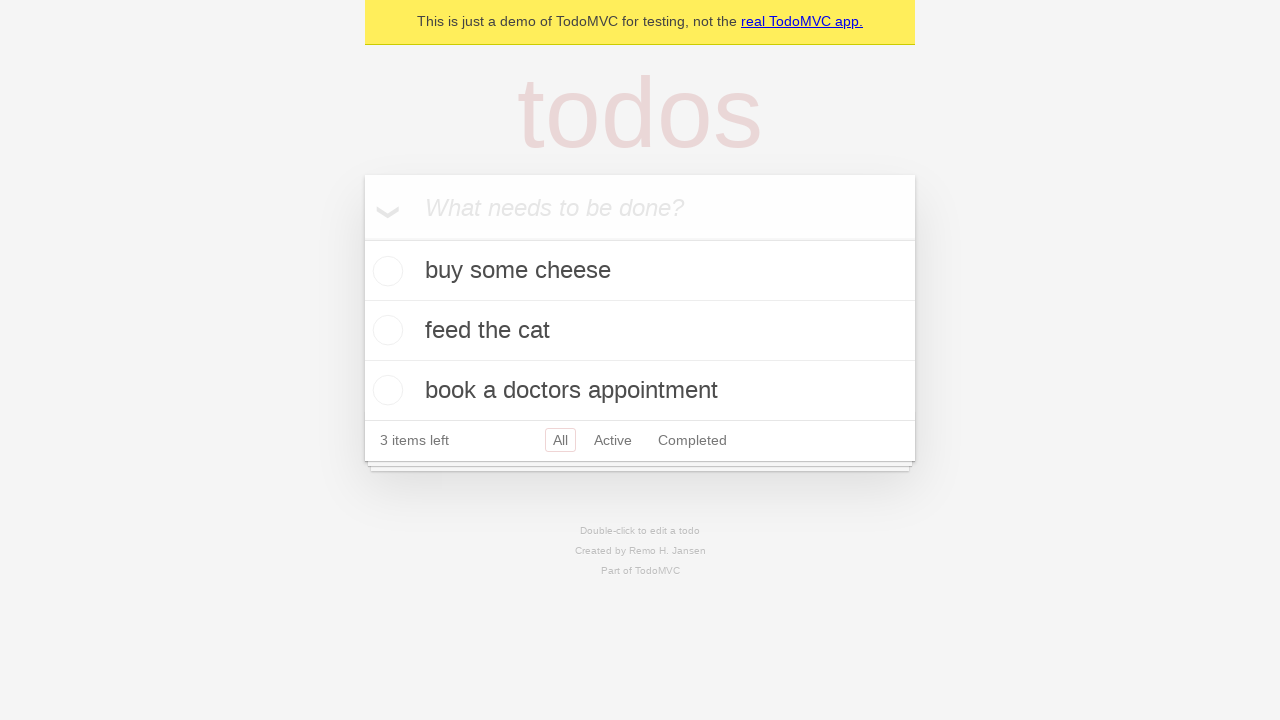

Waited for all three todos to be added to the list
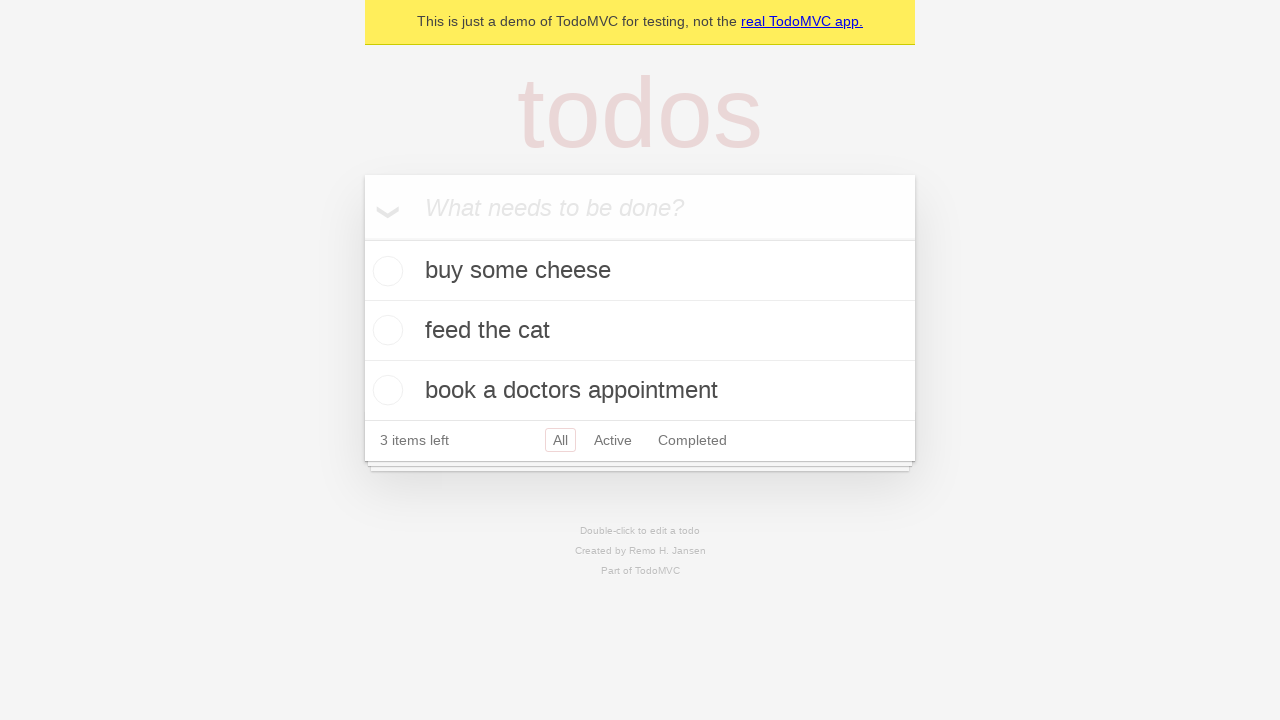

Checked the second todo item to mark it as completed at (385, 330) on .todo-list li .toggle >> nth=1
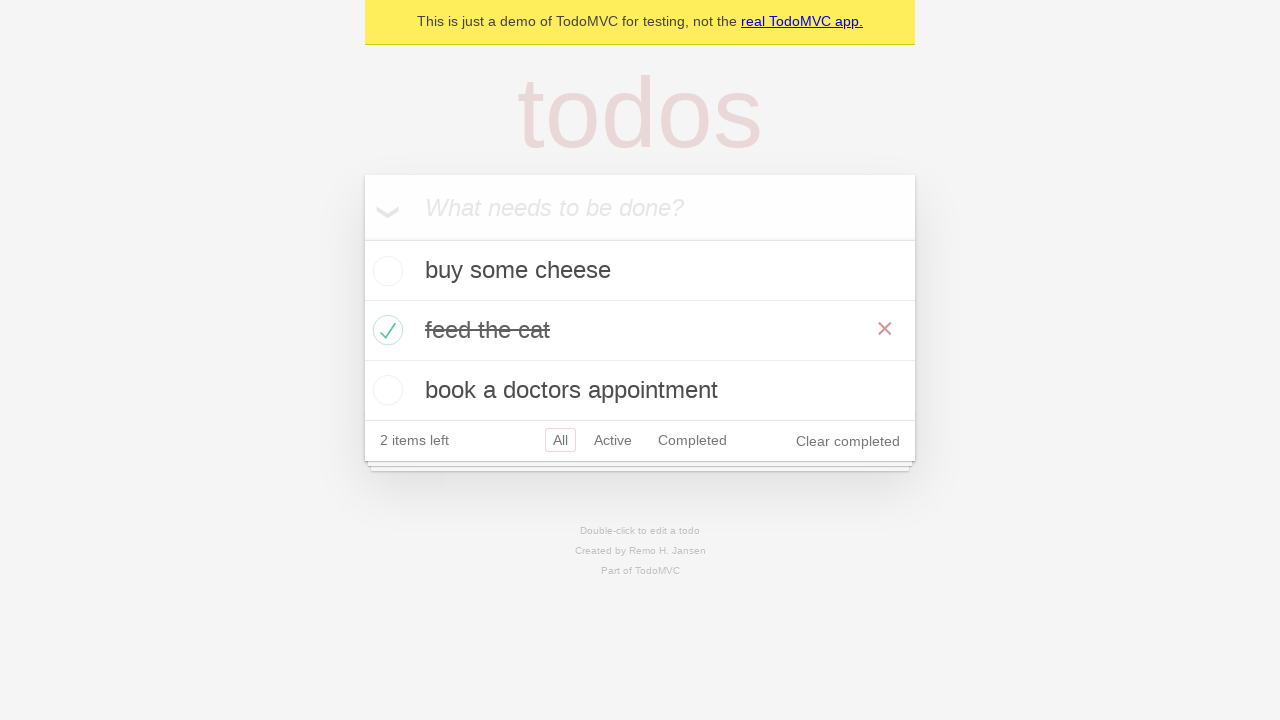

Clicked Completed filter to display only completed items at (692, 440) on .filters >> text=Completed
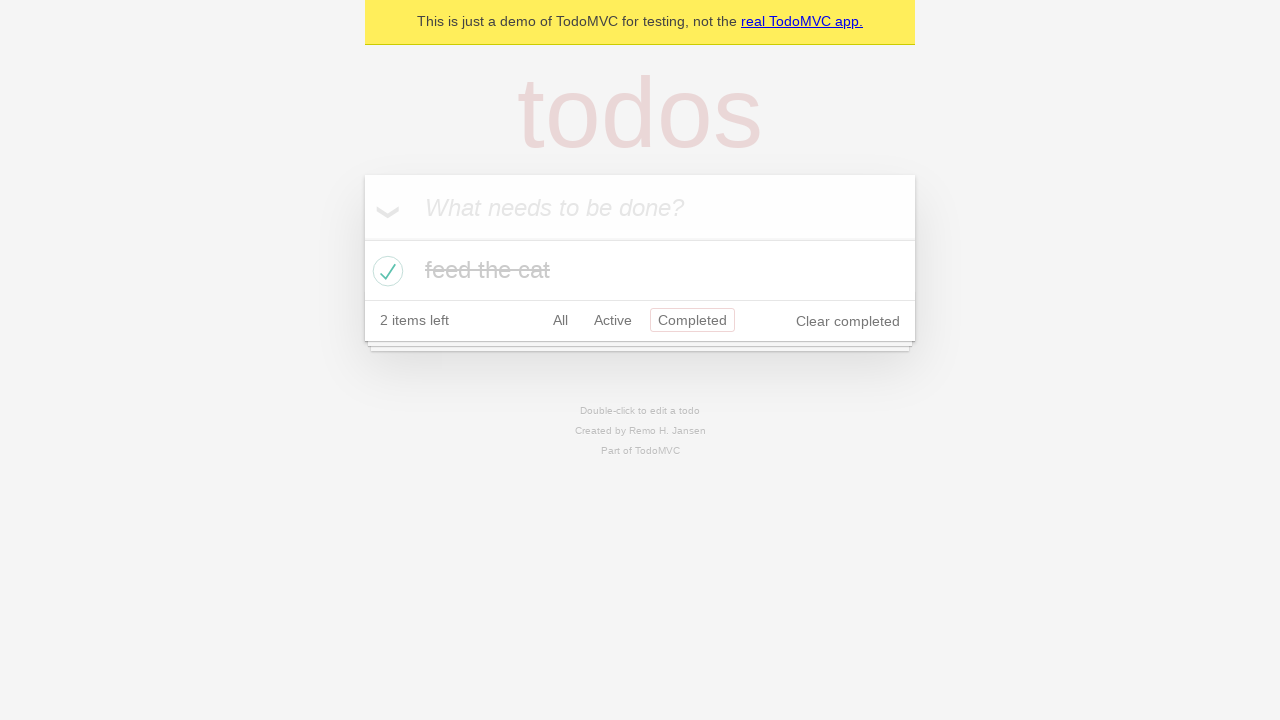

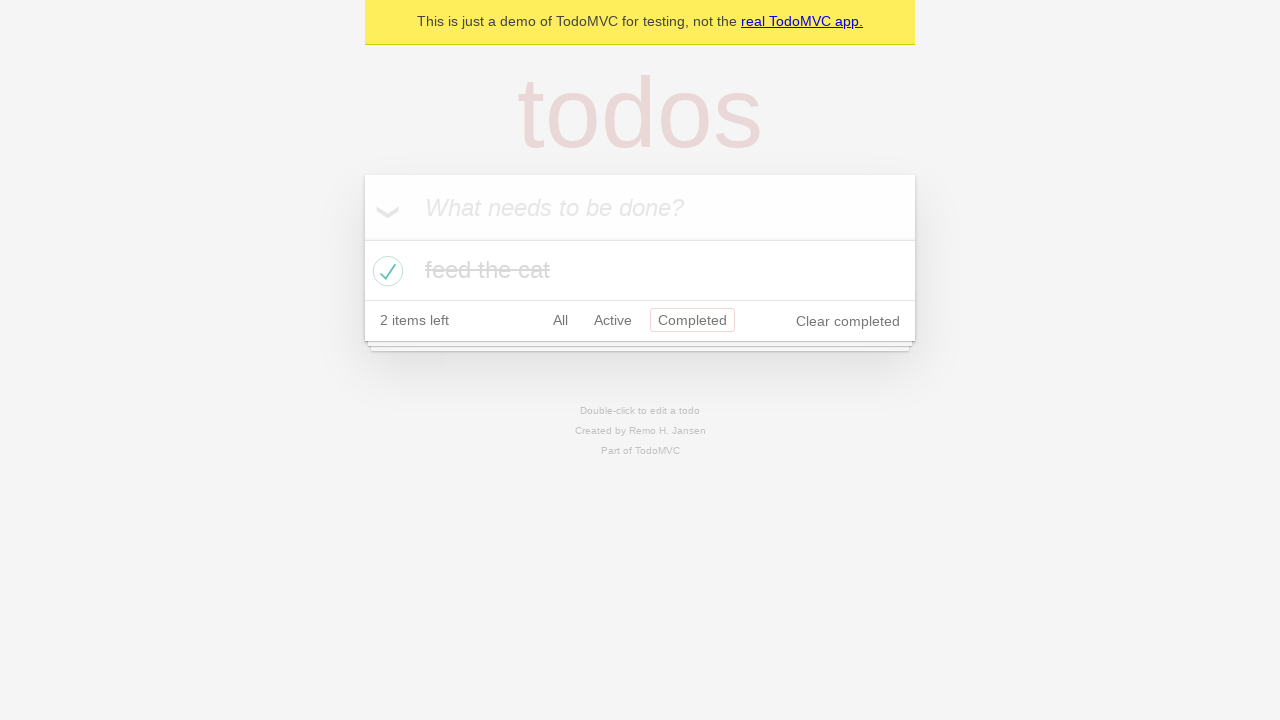